Tests dropdown/select functionality on BrowserStack demo e-commerce site by clicking a sort dropdown and selecting the "Lowest to highest" price sorting option.

Starting URL: https://www.bstackdemo.com

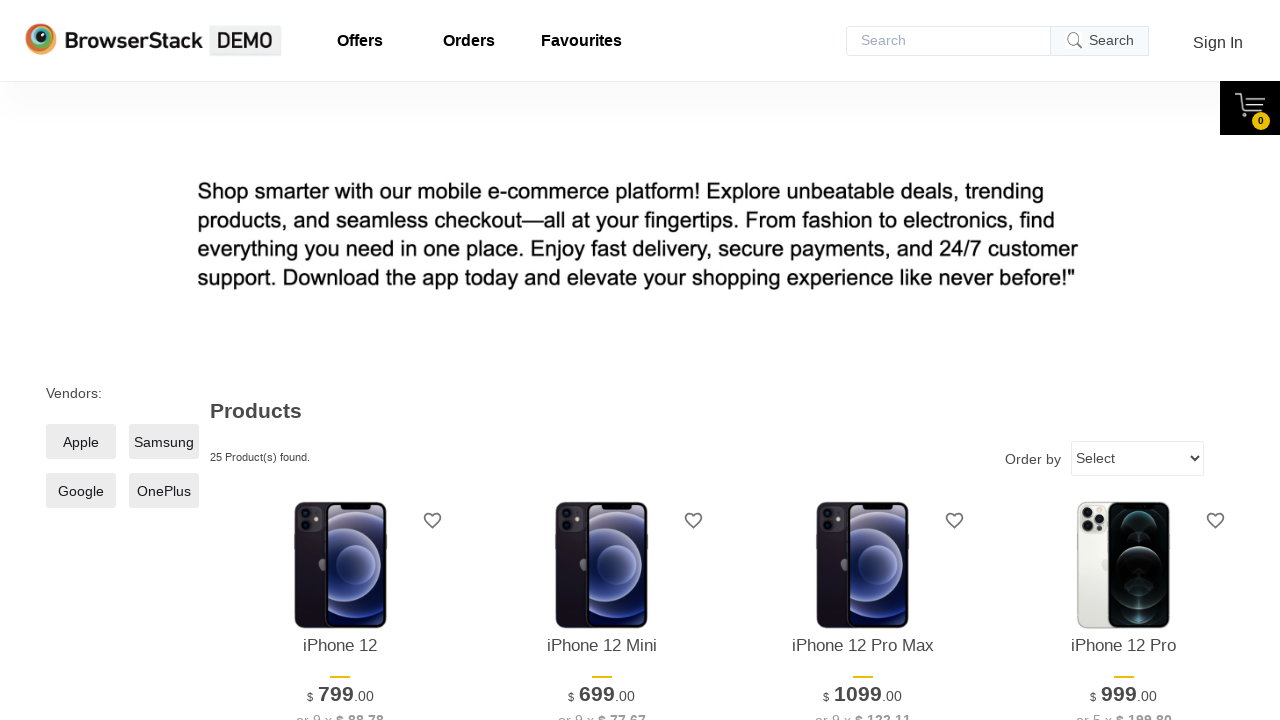

Clicked on the sort dropdown/select element at (1138, 458) on select
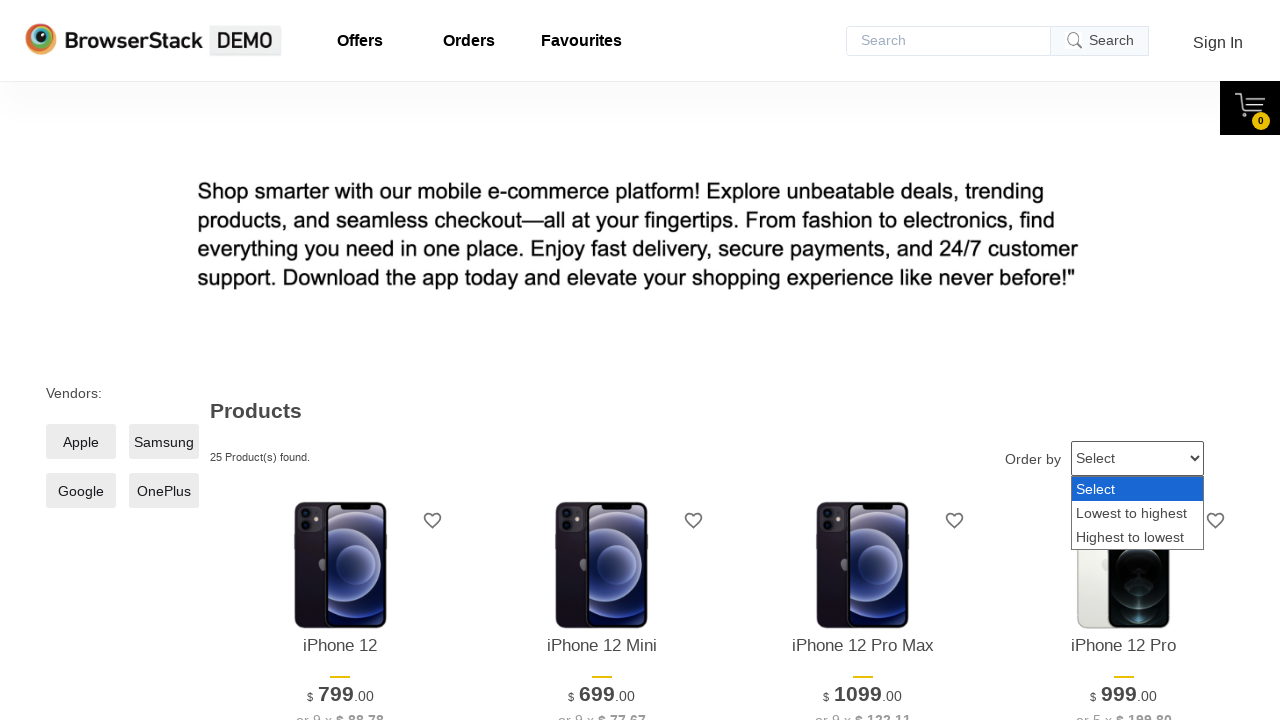

Selected 'Lowest to highest' price sorting option on select
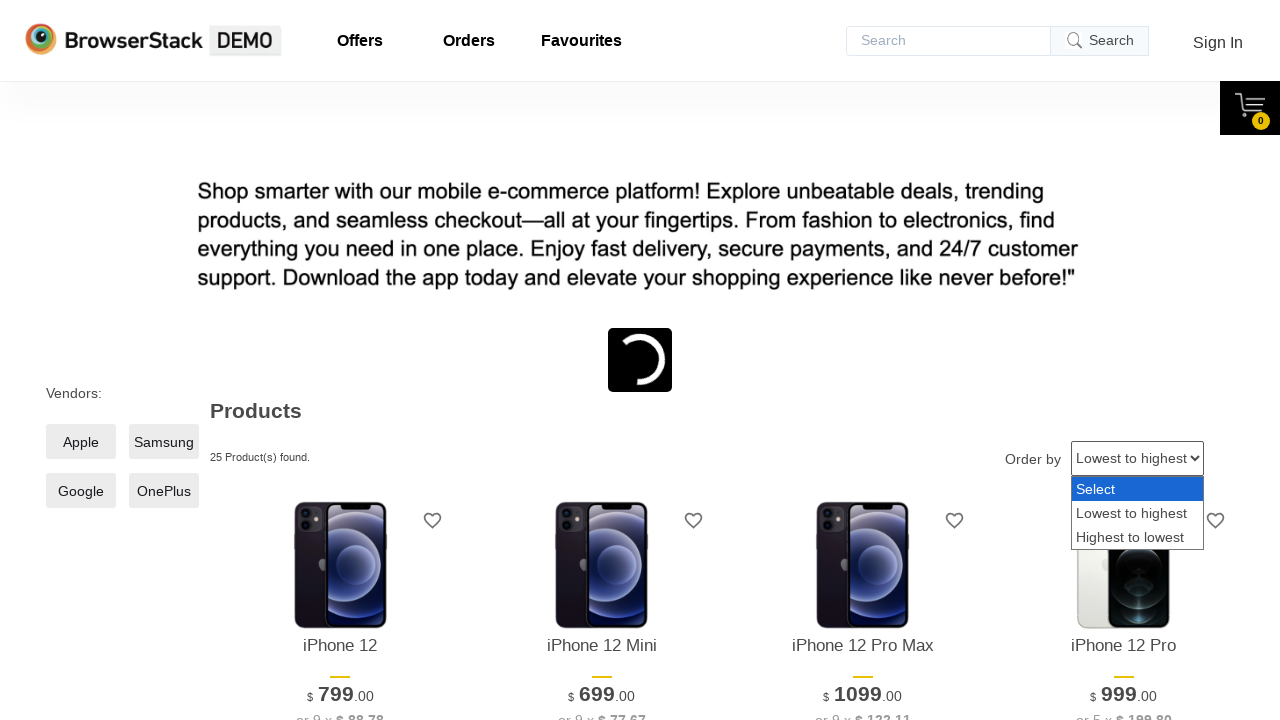

Waited for page to reflect the sorting change (networkidle)
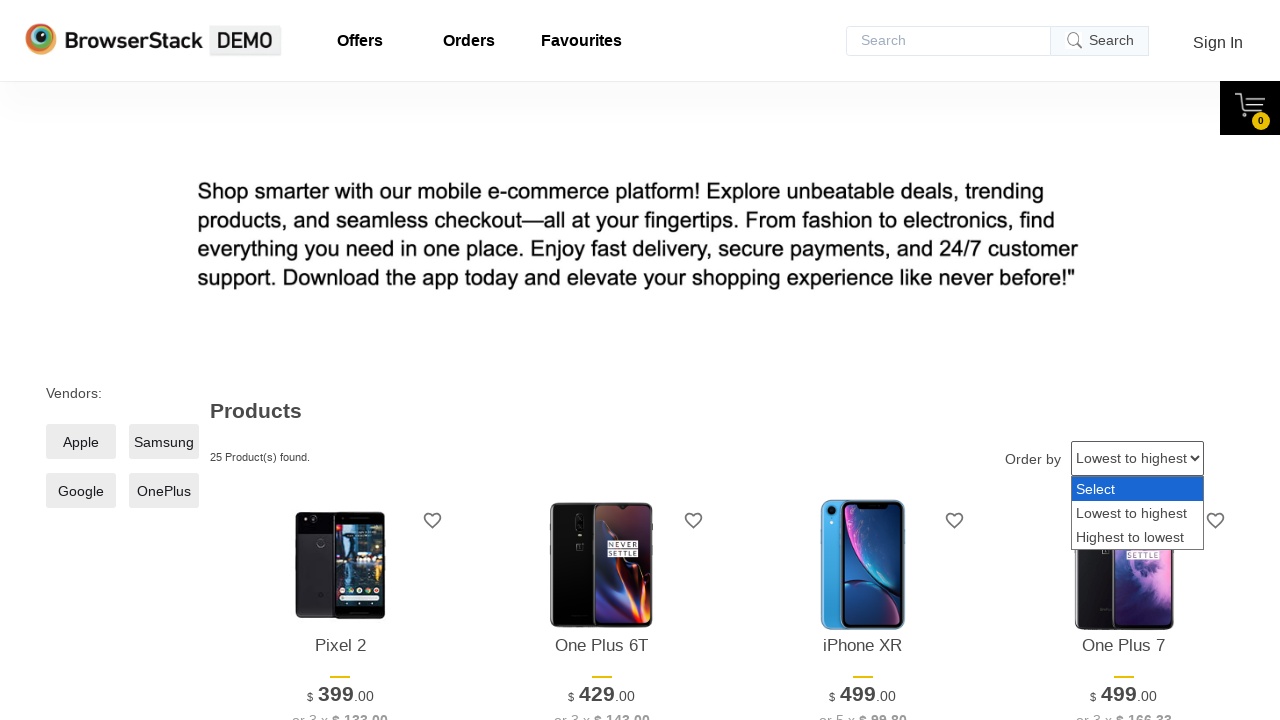

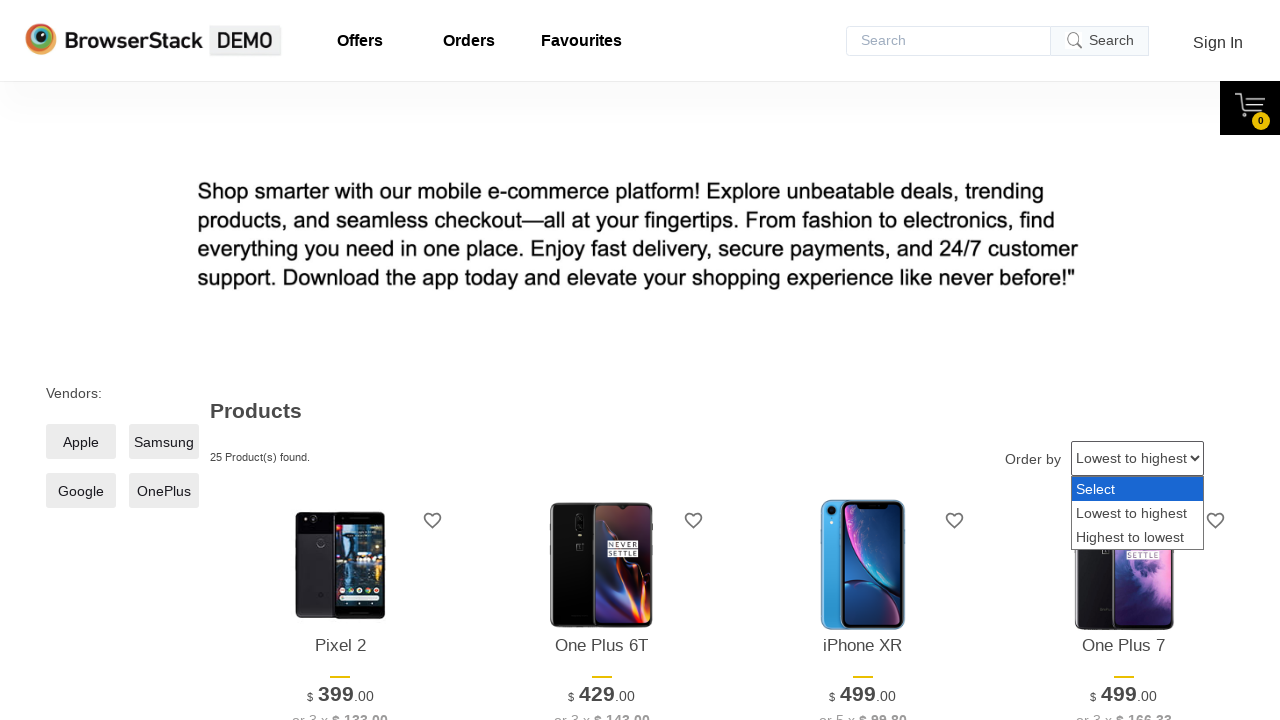